Opens the Paytm website homepage and verifies the page loads successfully

Starting URL: https://paytm.com/

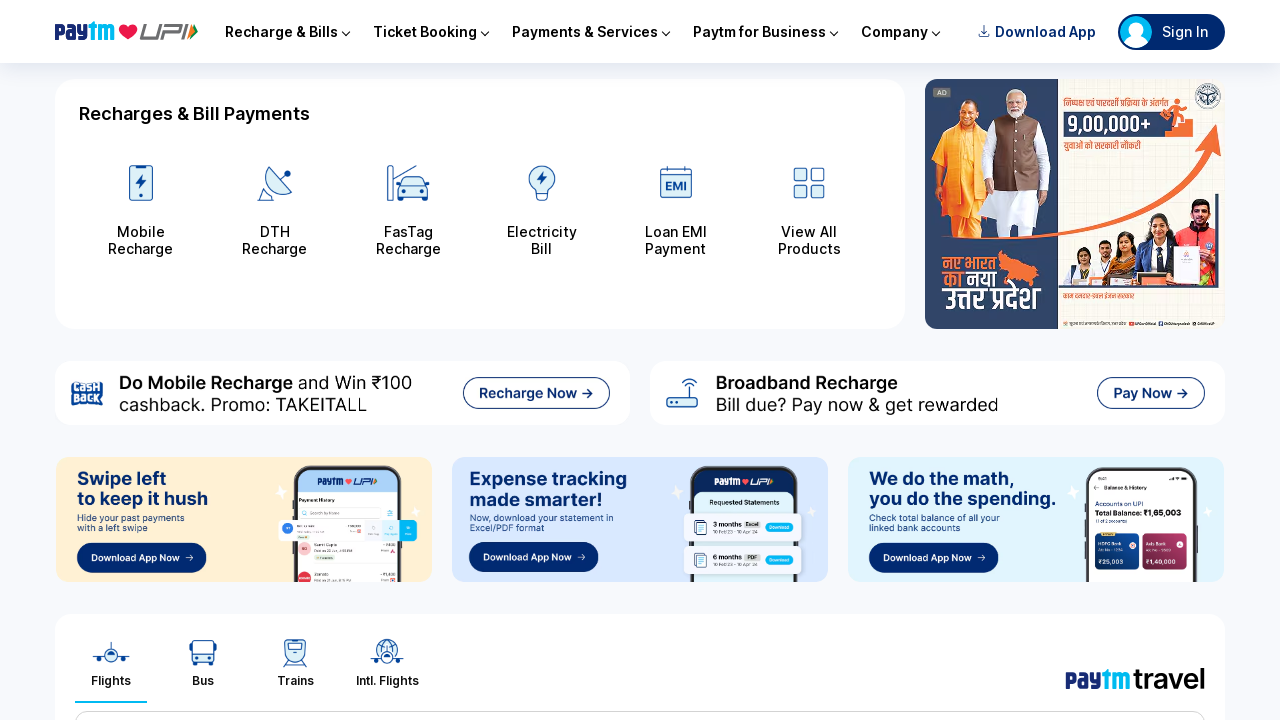

Navigated to Paytm homepage
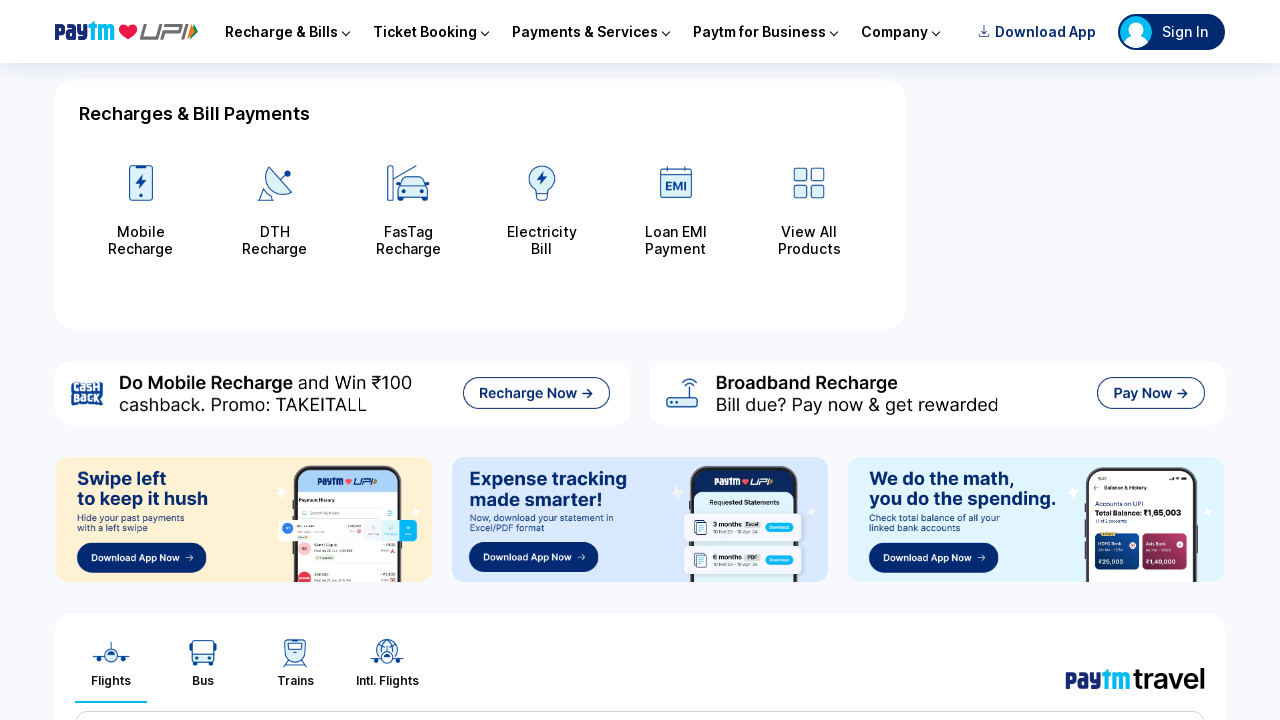

Waited for page DOM to load completely
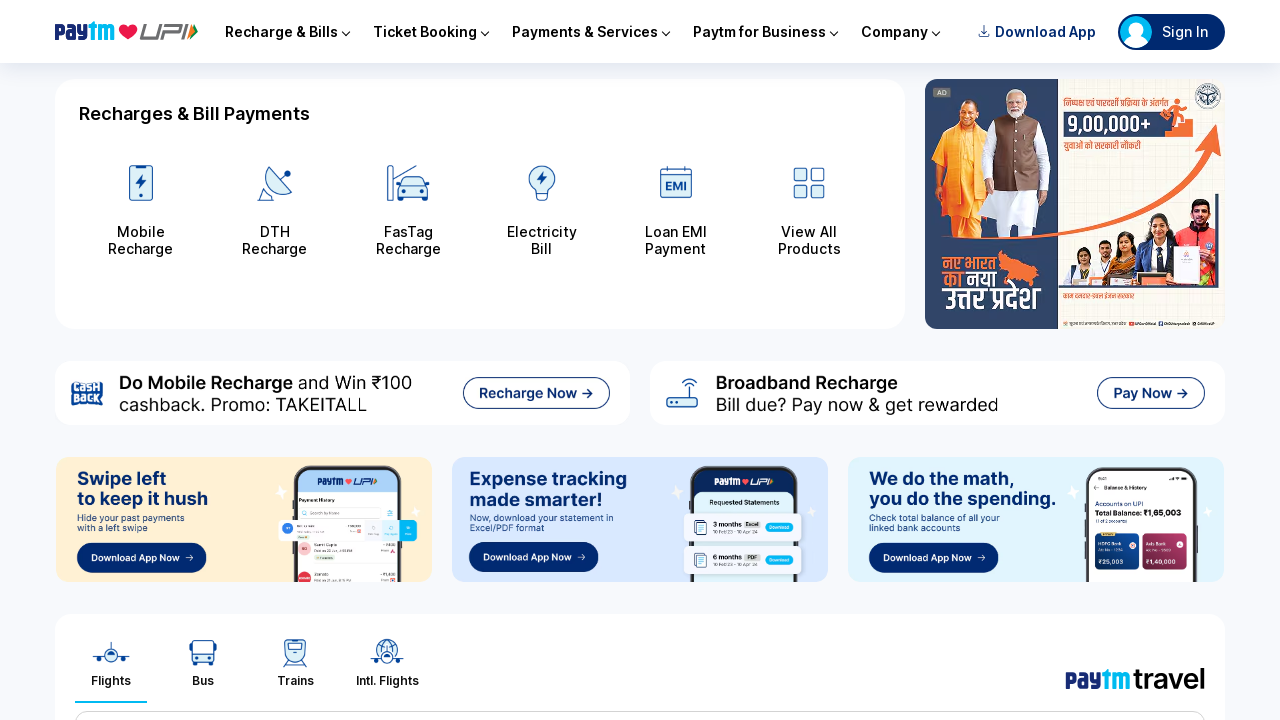

Verified page URL is https://paytm.com/
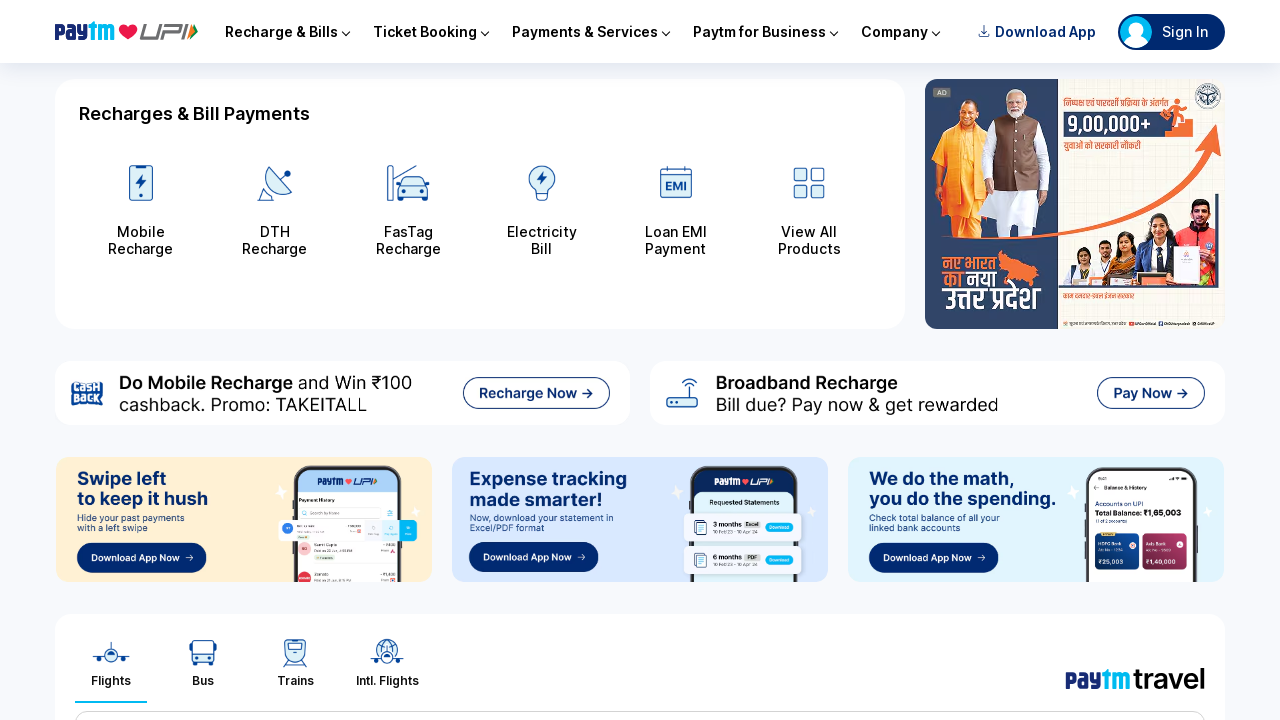

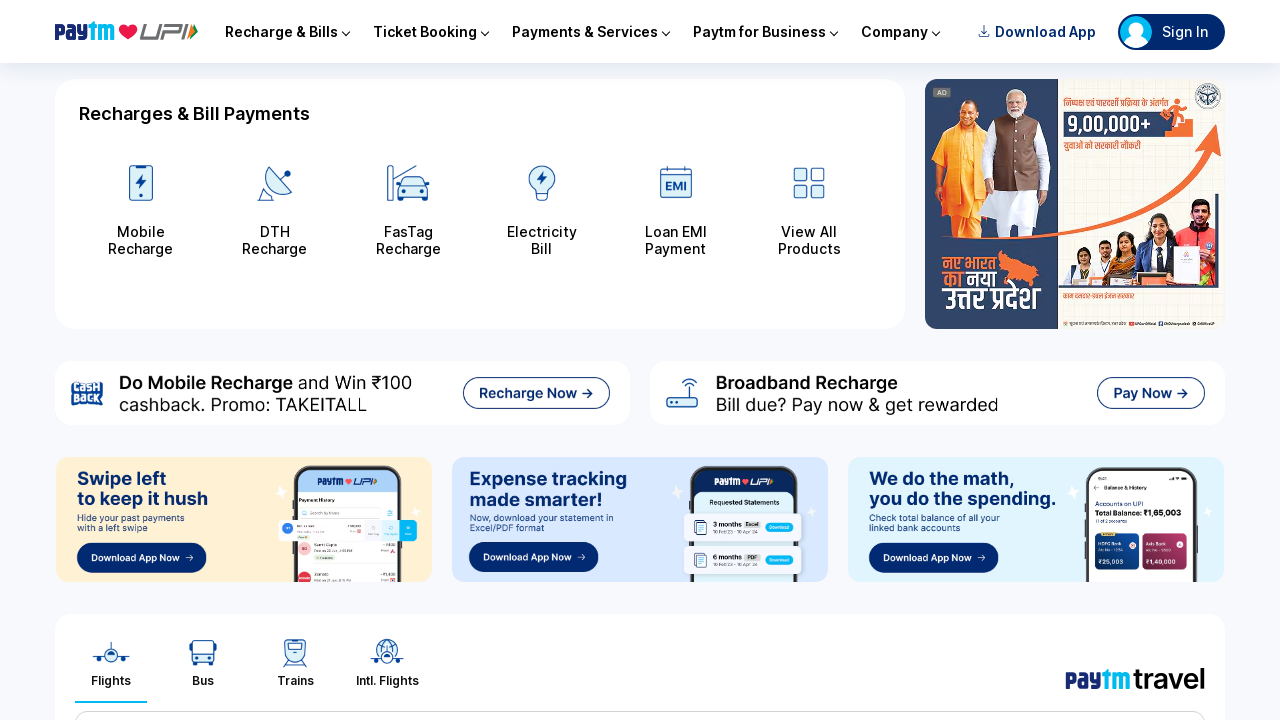